Tests that todo data persists after page reload by creating items, marking one complete, and reloading

Starting URL: https://demo.playwright.dev/todomvc

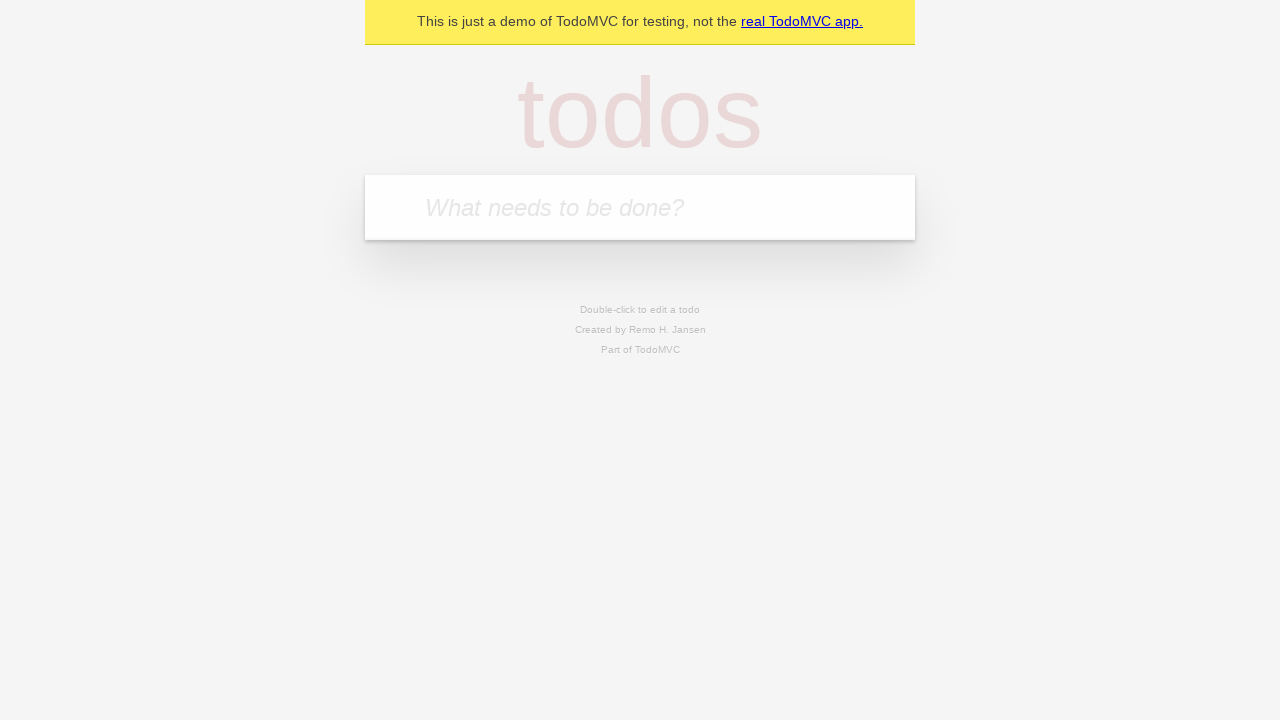

Filled todo input with 'buy some cheese' on internal:attr=[placeholder="What needs to be done?"i]
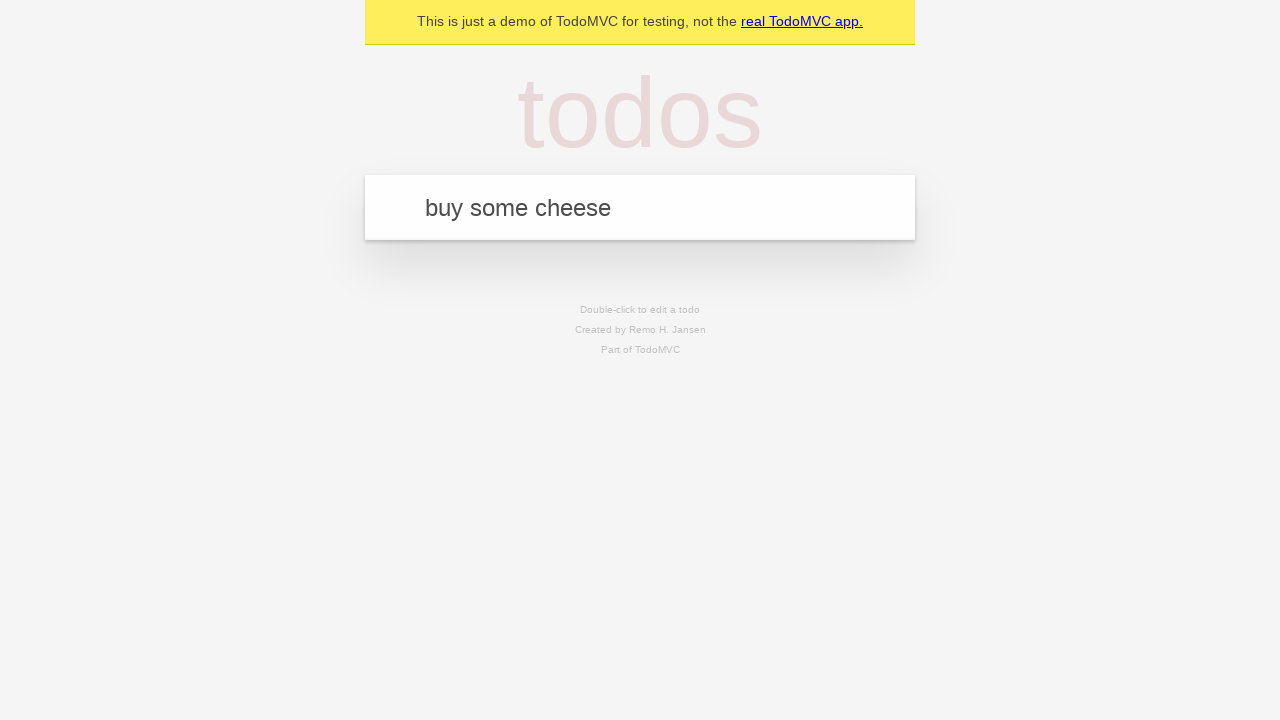

Pressed Enter to create todo 'buy some cheese' on internal:attr=[placeholder="What needs to be done?"i]
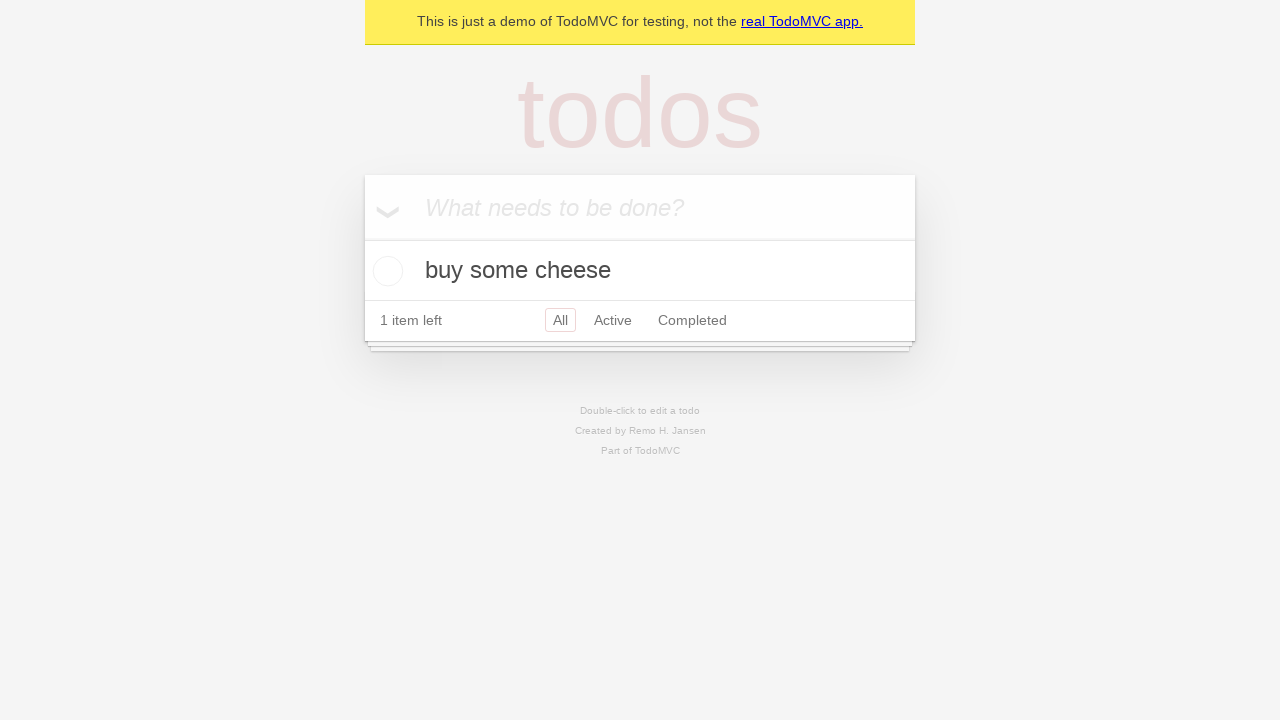

Filled todo input with 'feed the cat' on internal:attr=[placeholder="What needs to be done?"i]
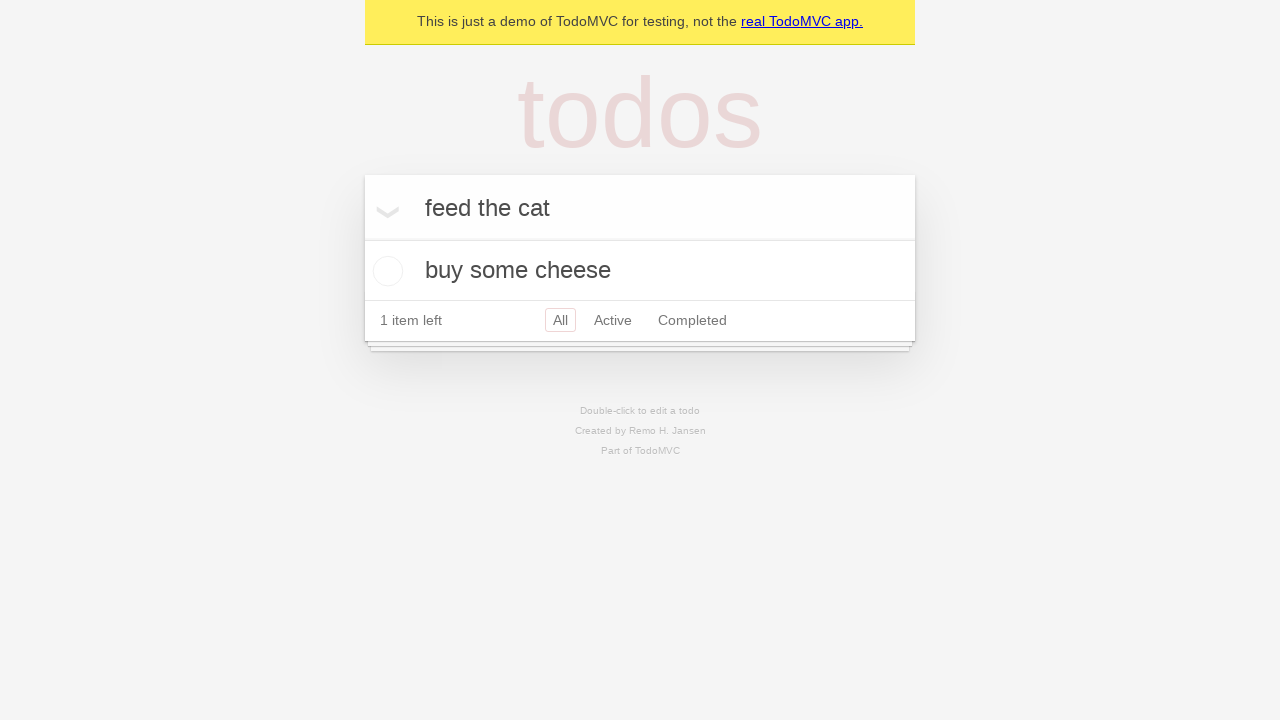

Pressed Enter to create todo 'feed the cat' on internal:attr=[placeholder="What needs to be done?"i]
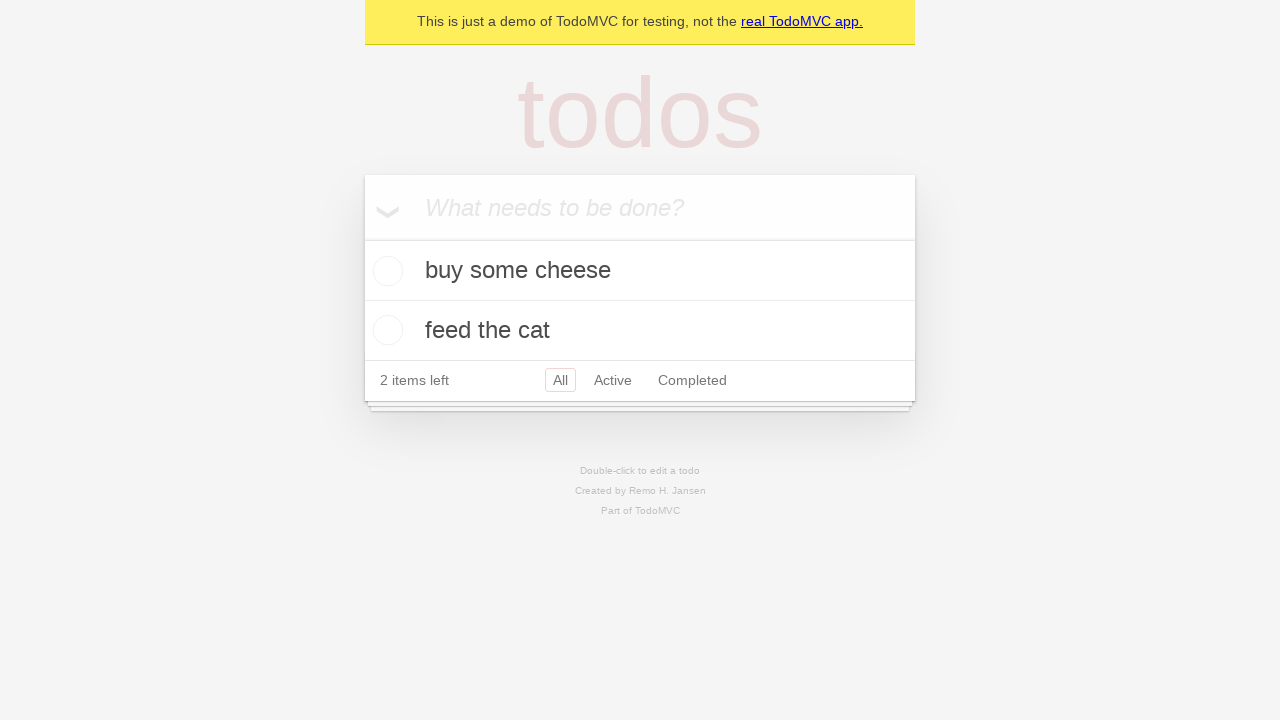

Located first todo checkbox
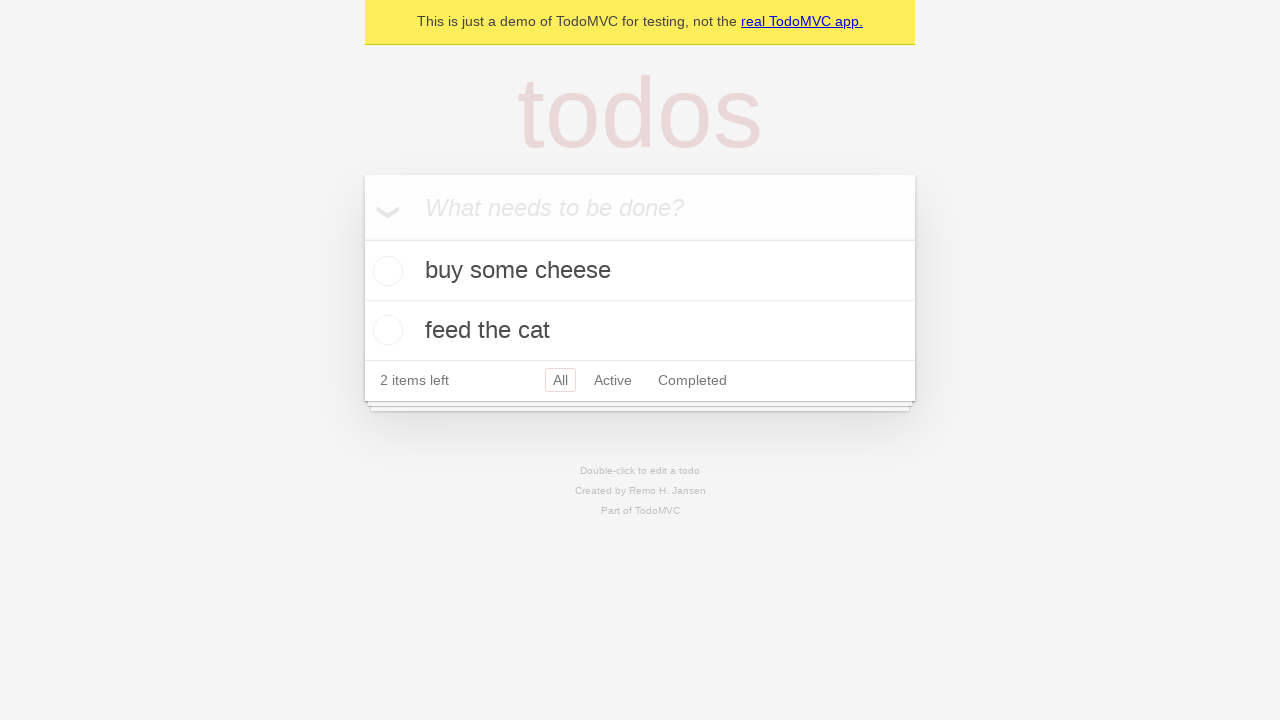

Checked first todo item as complete at (385, 271) on internal:testid=[data-testid="todo-item"s] >> nth=0 >> internal:role=checkbox
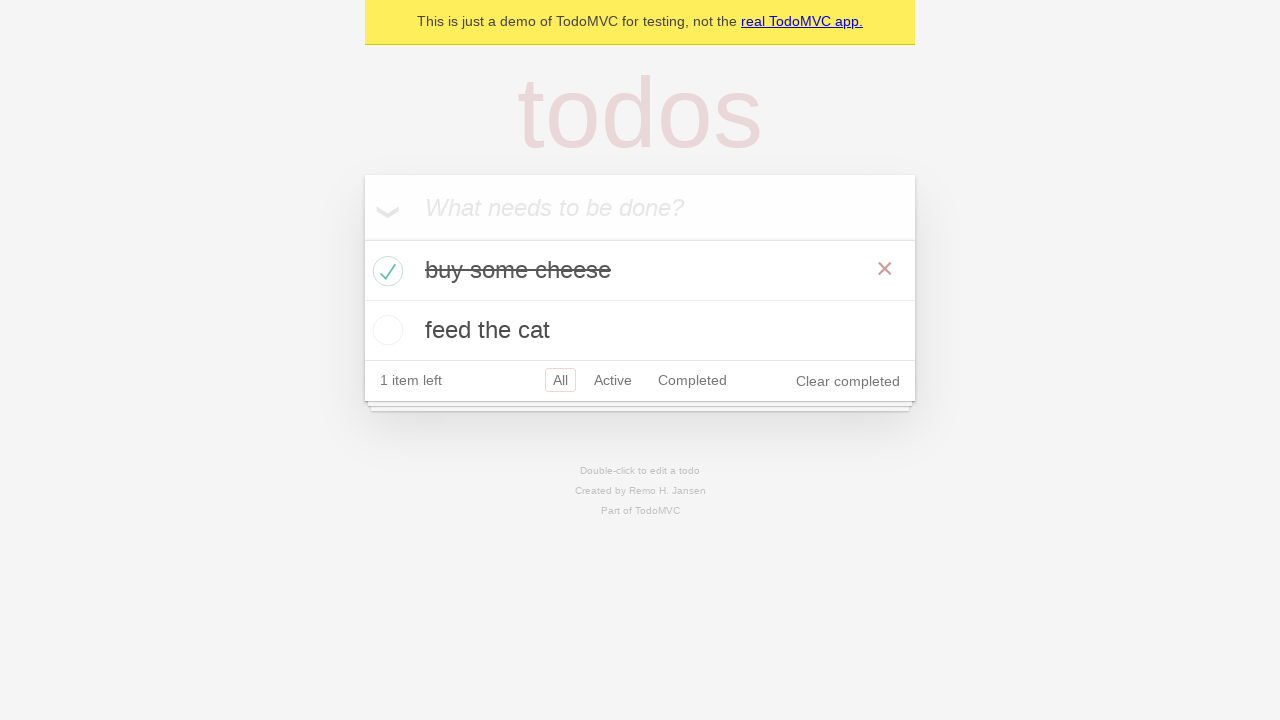

Reloaded page to test data persistence
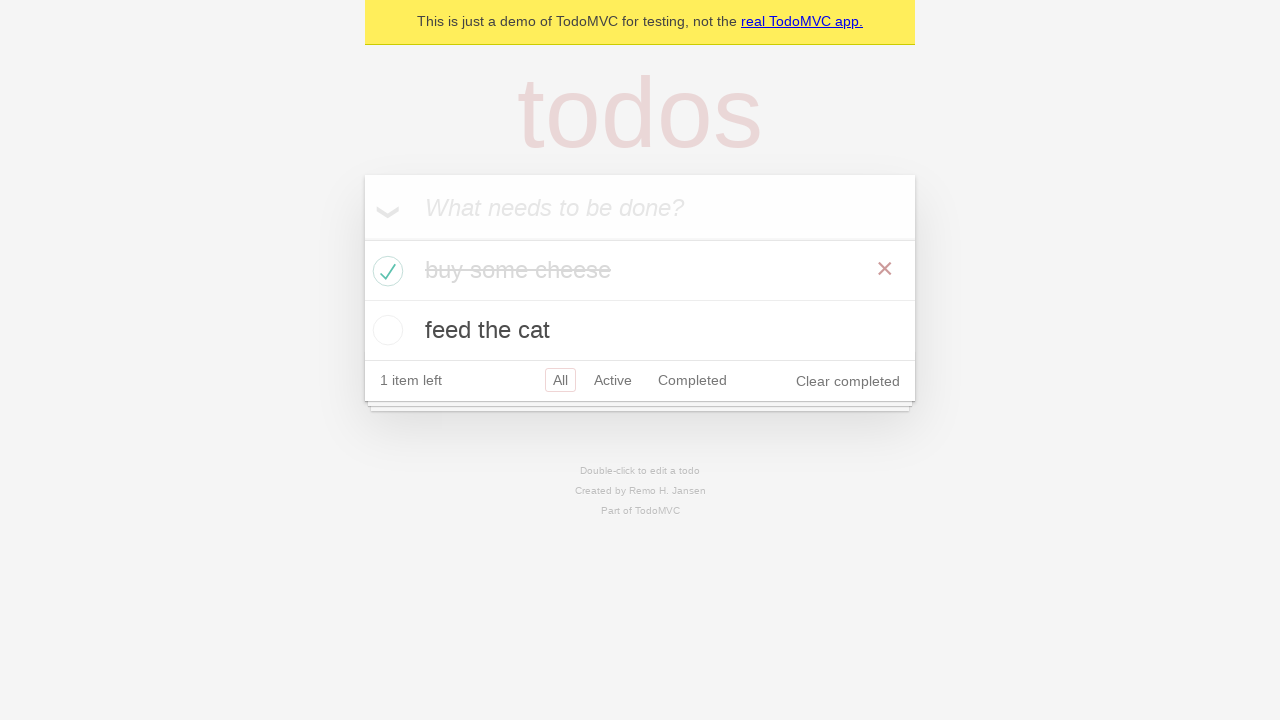

Todo items loaded after page reload
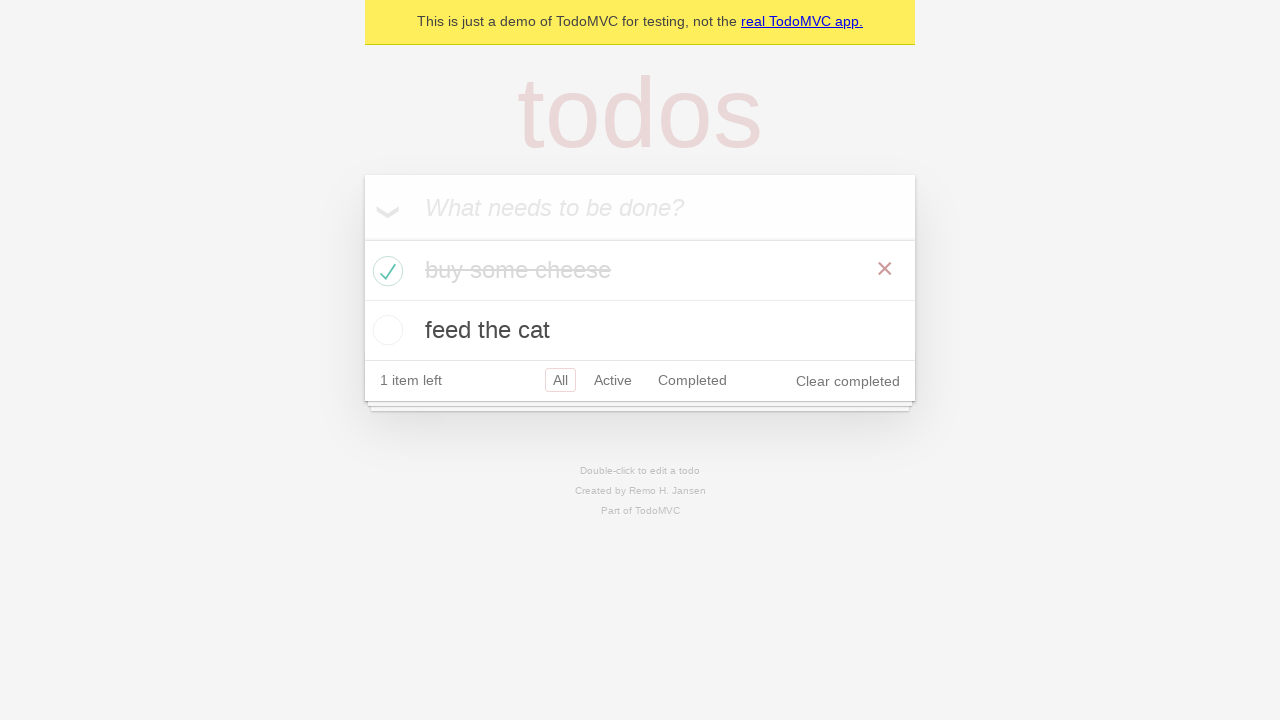

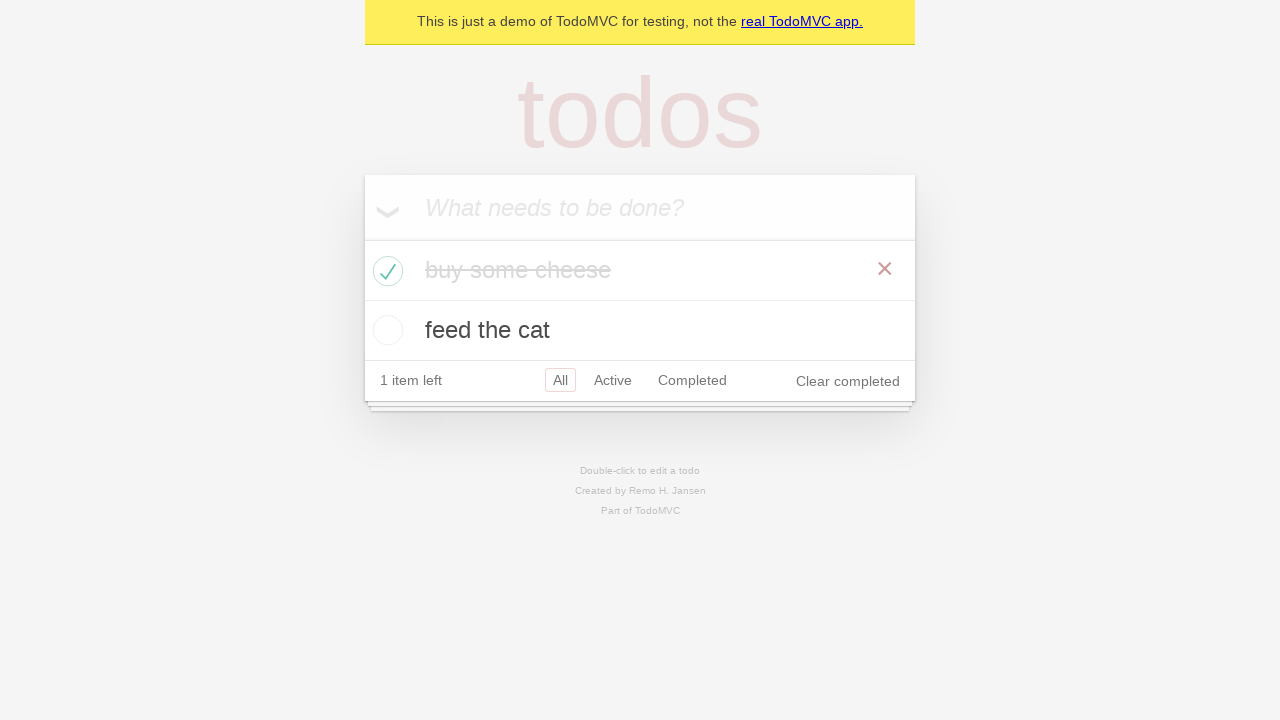